Tests the Text Box element functionality by navigating to the Elements section, filling in personal information fields (name, email, addresses), and verifying the submitted data is displayed correctly

Starting URL: https://demoqa.com

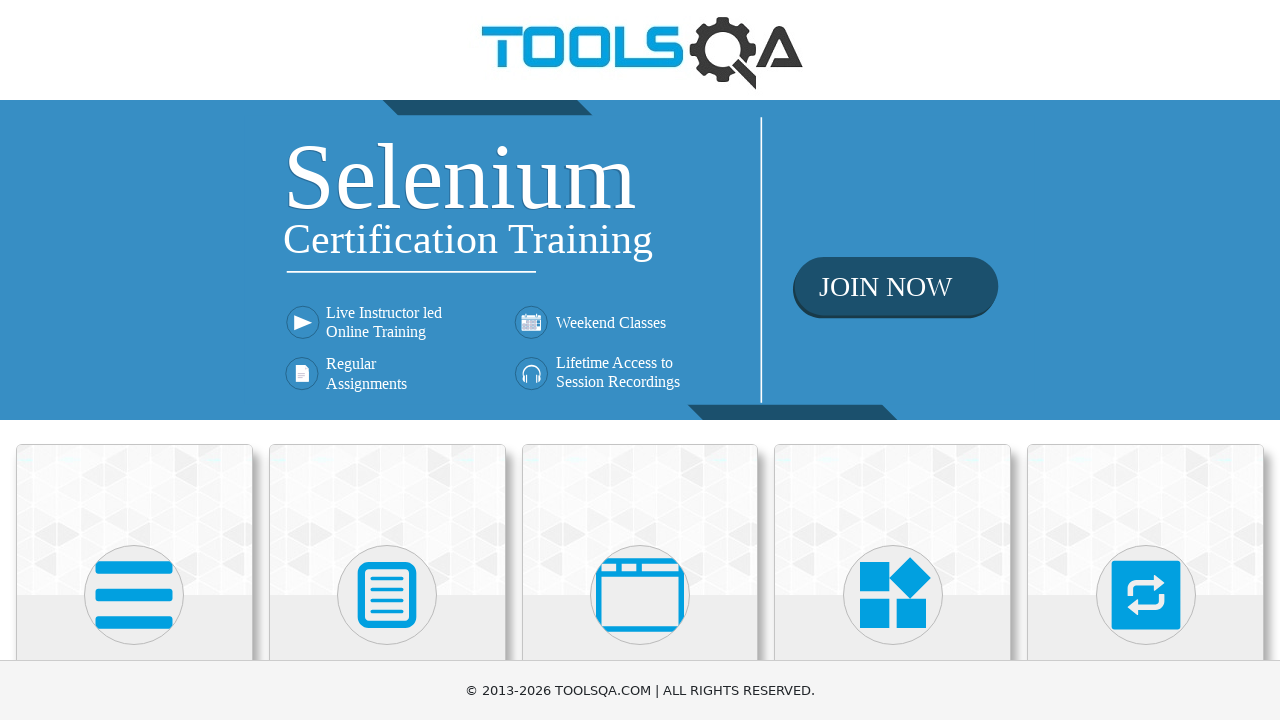

Clicked on Elements block at (134, 360) on (//h5)[1]
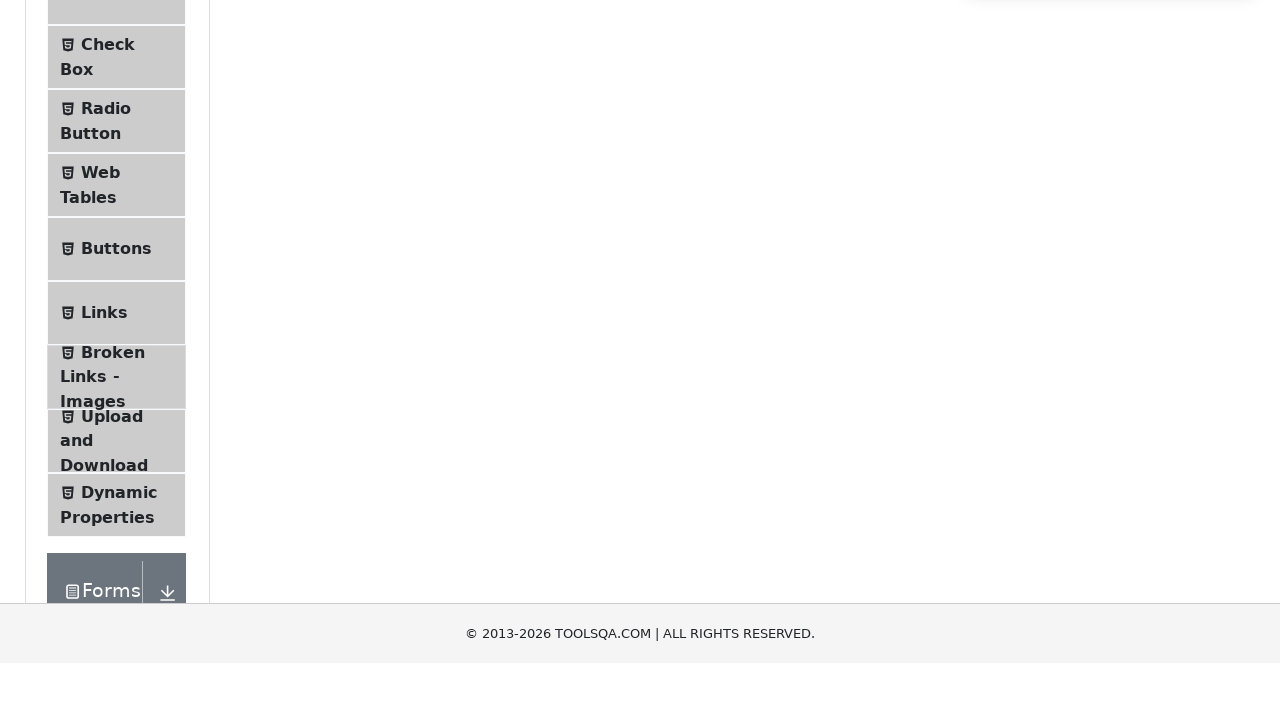

Clicked on Text Box option at (119, 261) on internal:text="Text Box"i
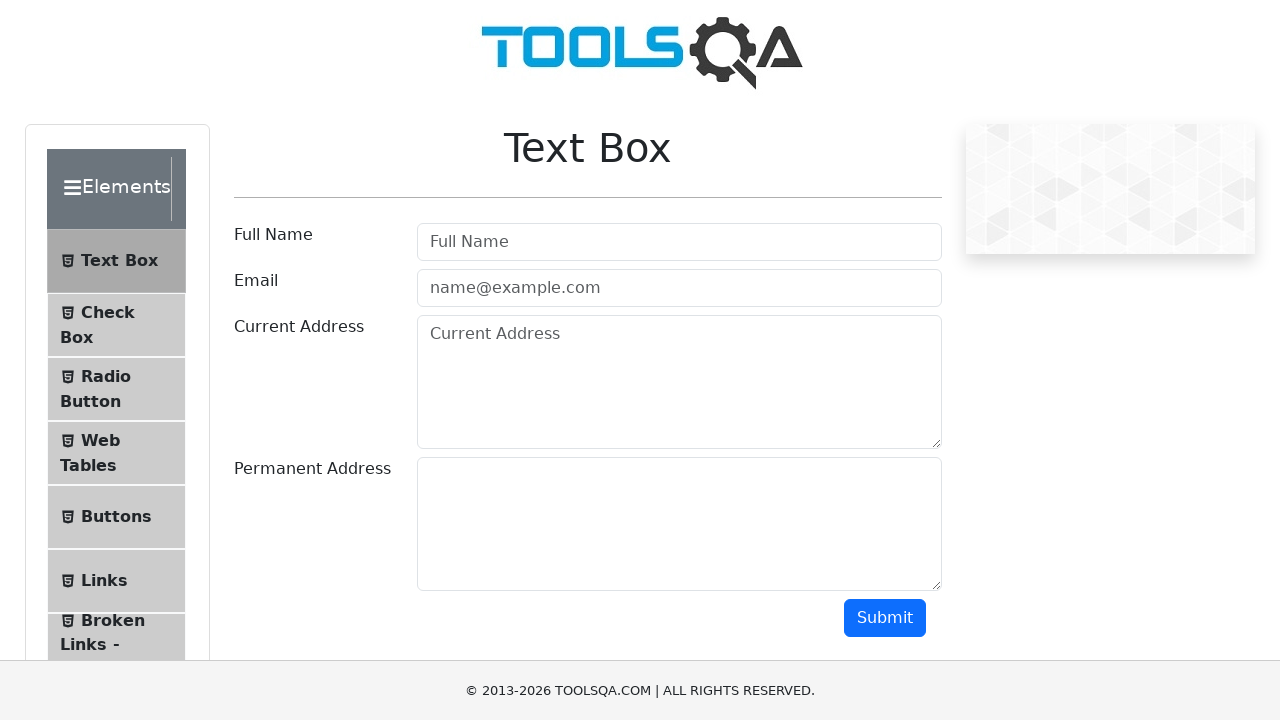

Clicked on name input field at (679, 242) on #userName
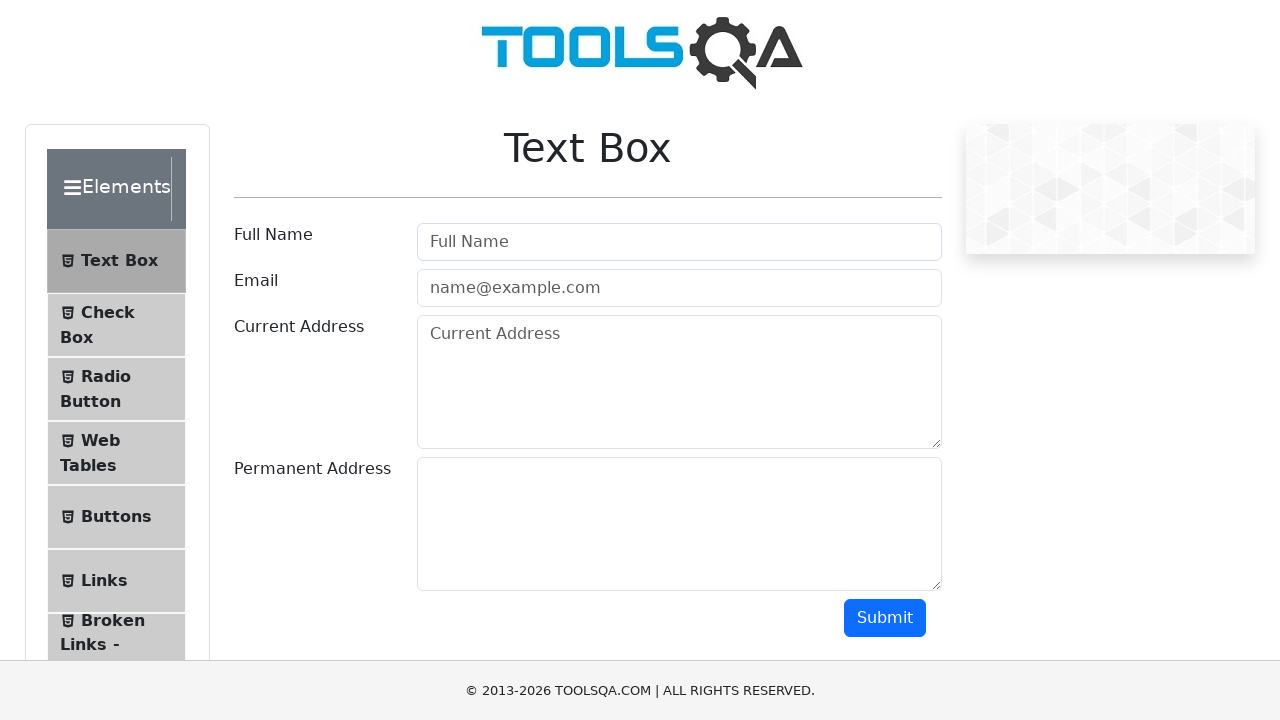

Filled in name field with 'Test Name' on #userName
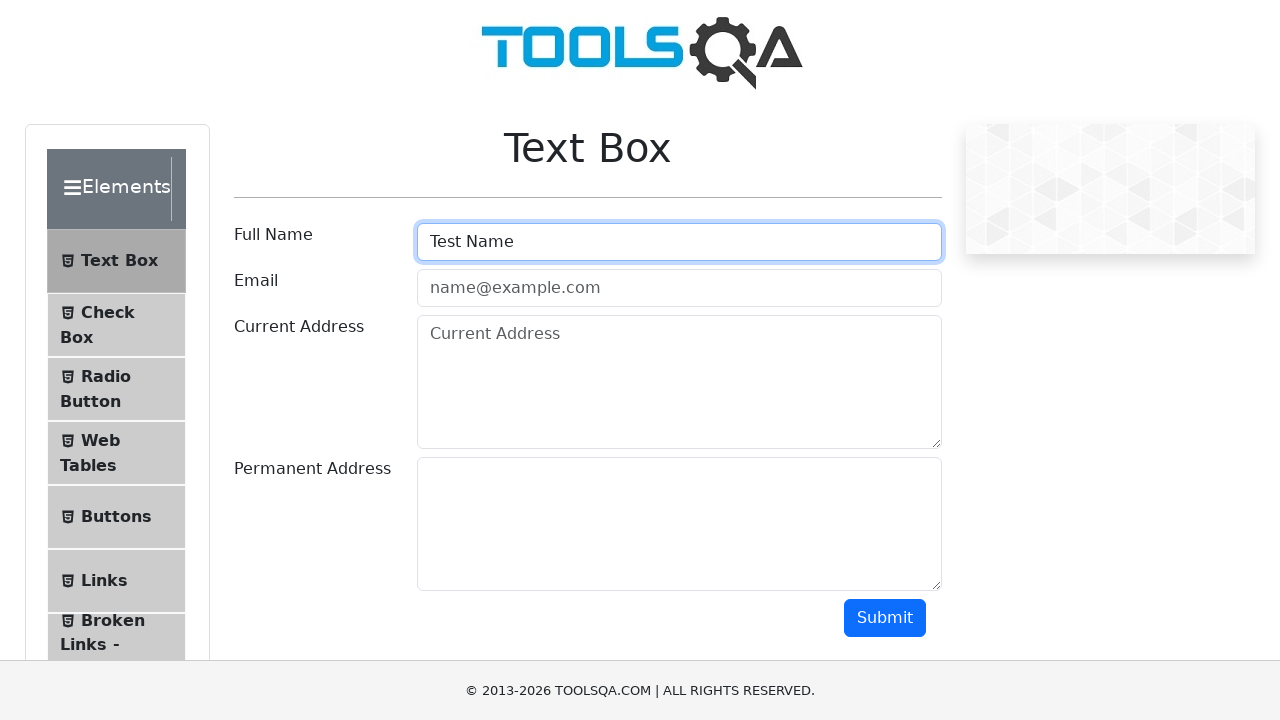

Clicked on email input field at (679, 288) on #userEmail
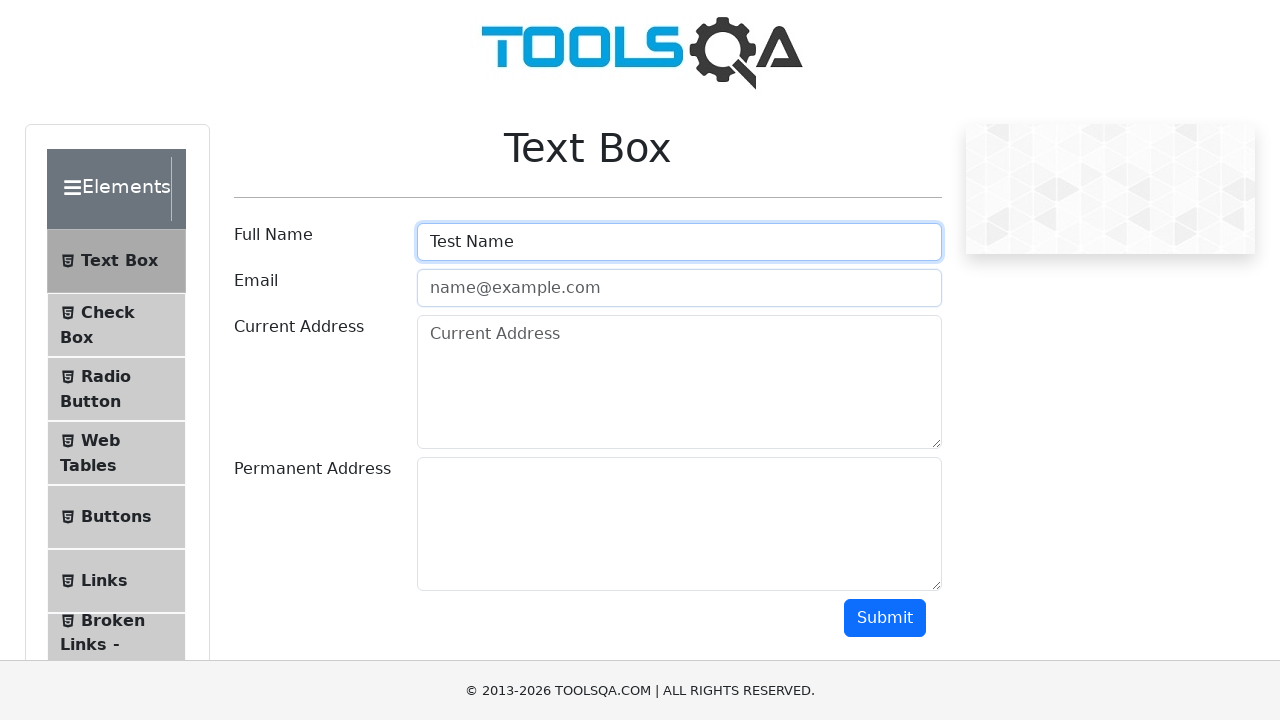

Filled in email field with 'testName@test.com' on #userEmail
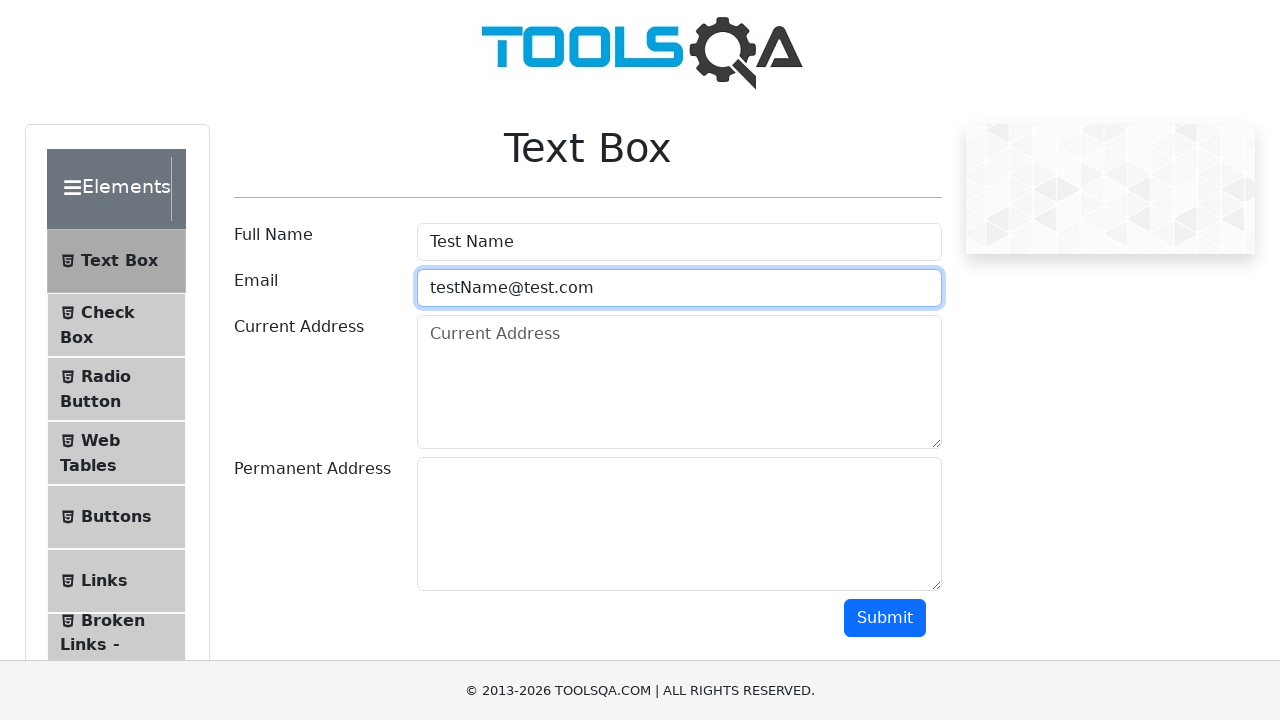

Clicked on current address input field at (679, 382) on #currentAddress
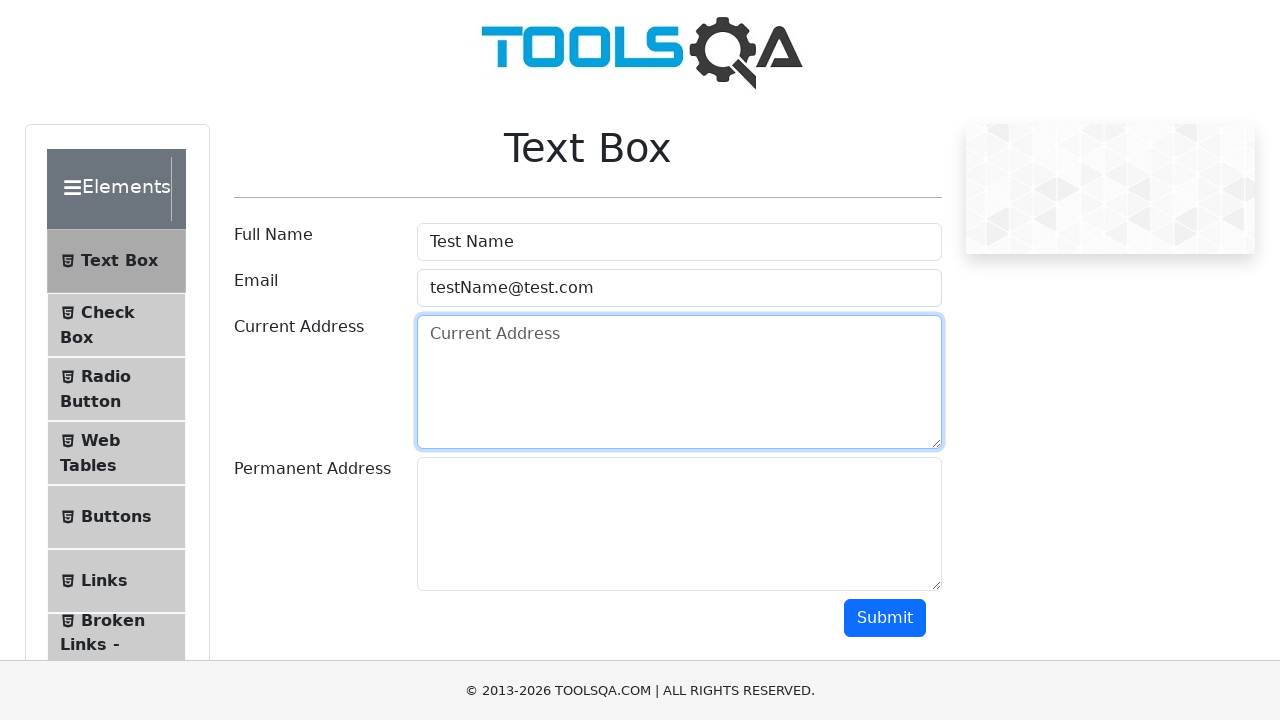

Filled in current address field with 'At Pune' on #currentAddress
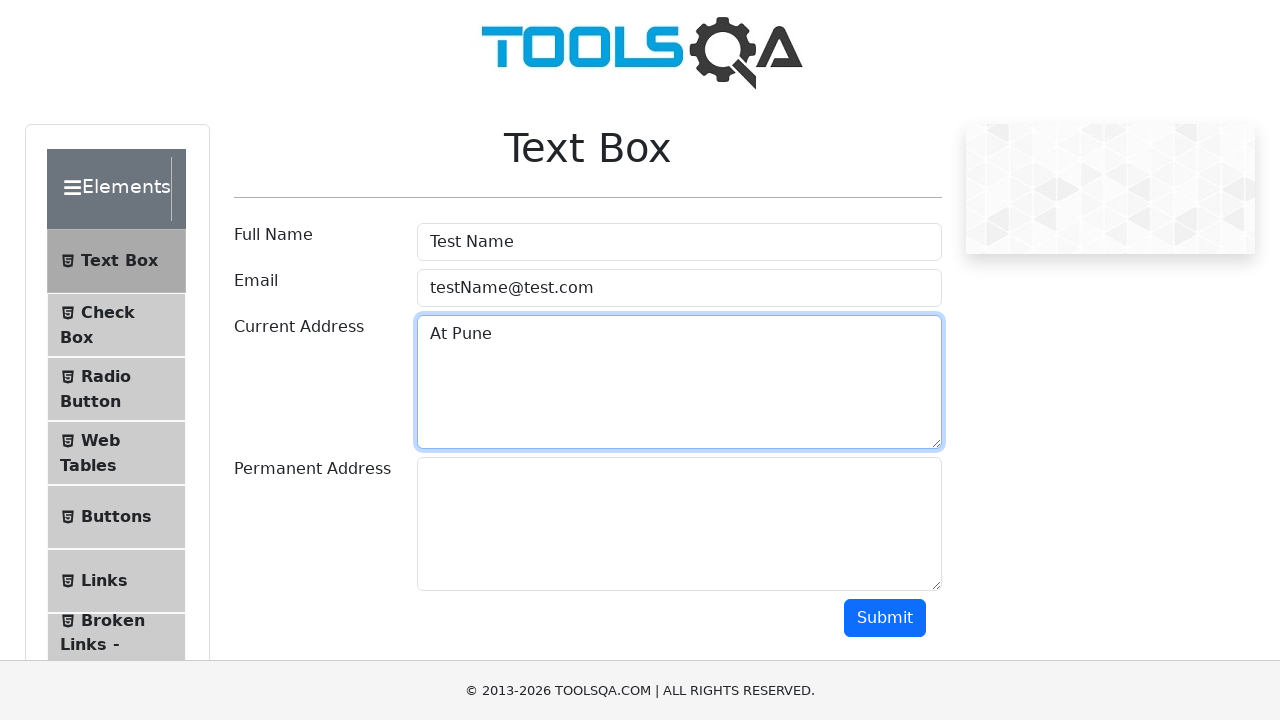

Clicked on permanent address input field at (679, 524) on #permanentAddress
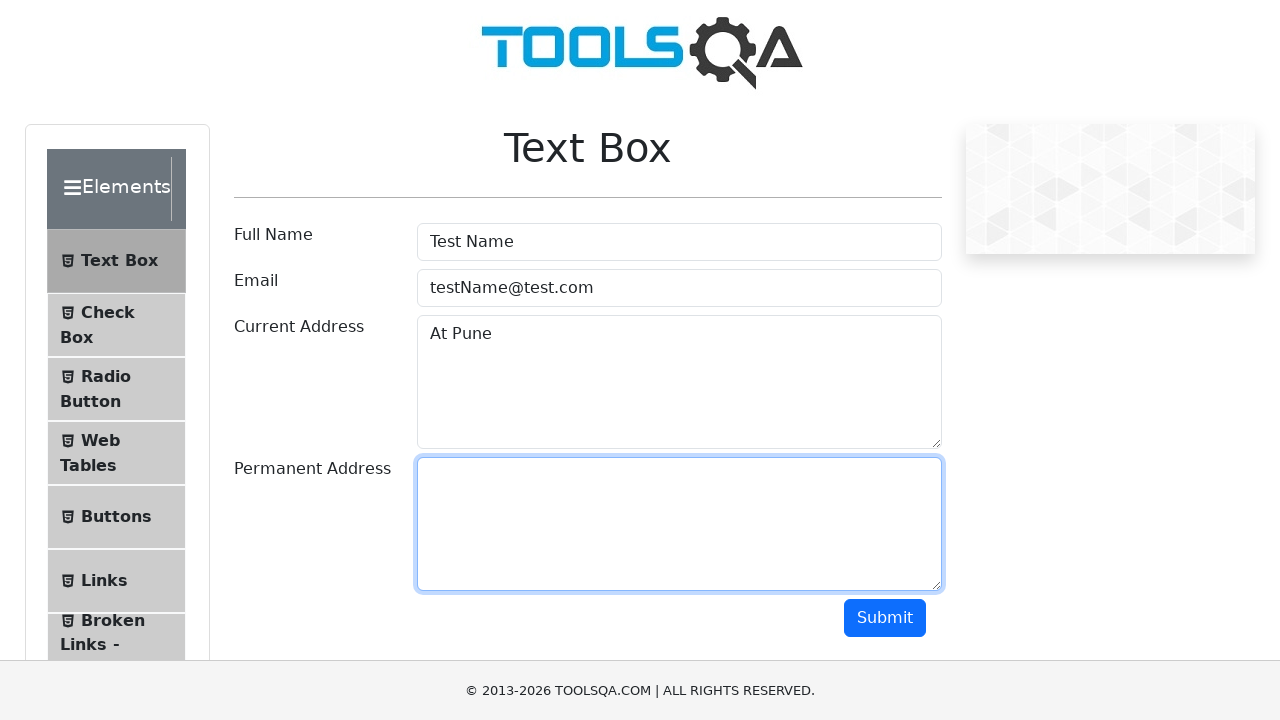

Filled in permanent address field with 'At VimanNager' on #permanentAddress
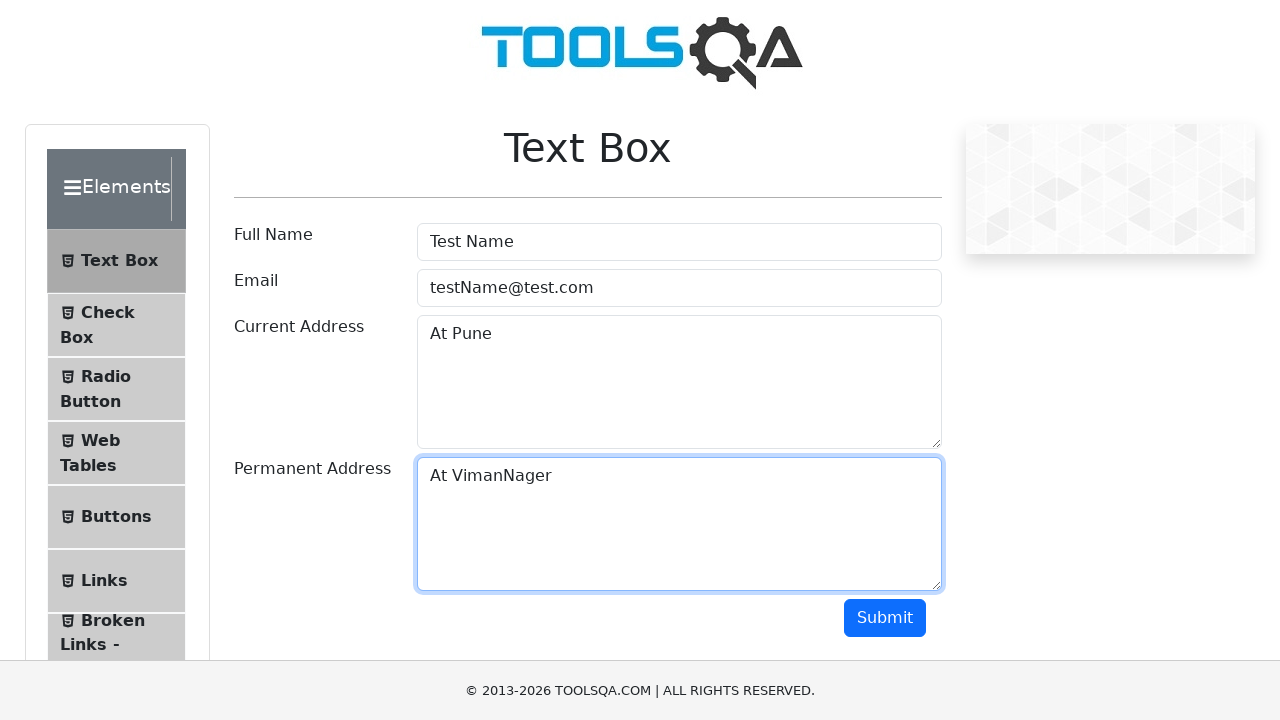

Clicked submit button to submit personal information at (885, 618) on #submit
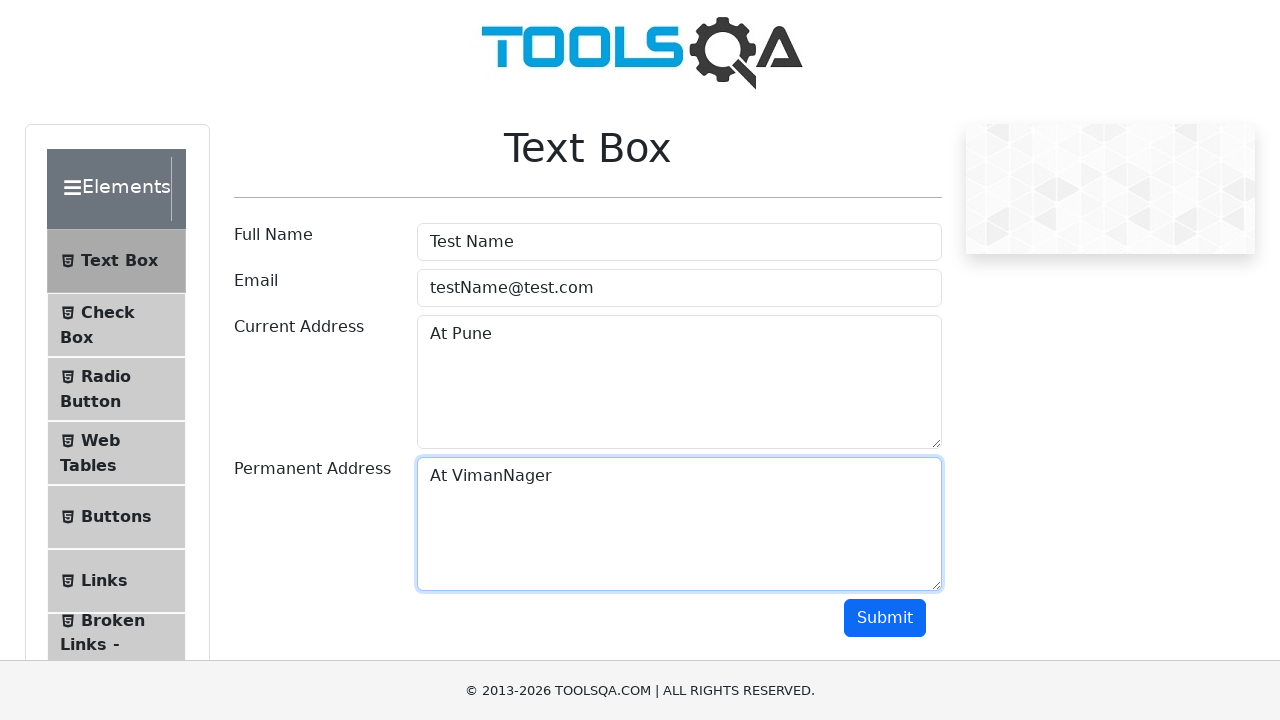

Waited for submitted data to be displayed
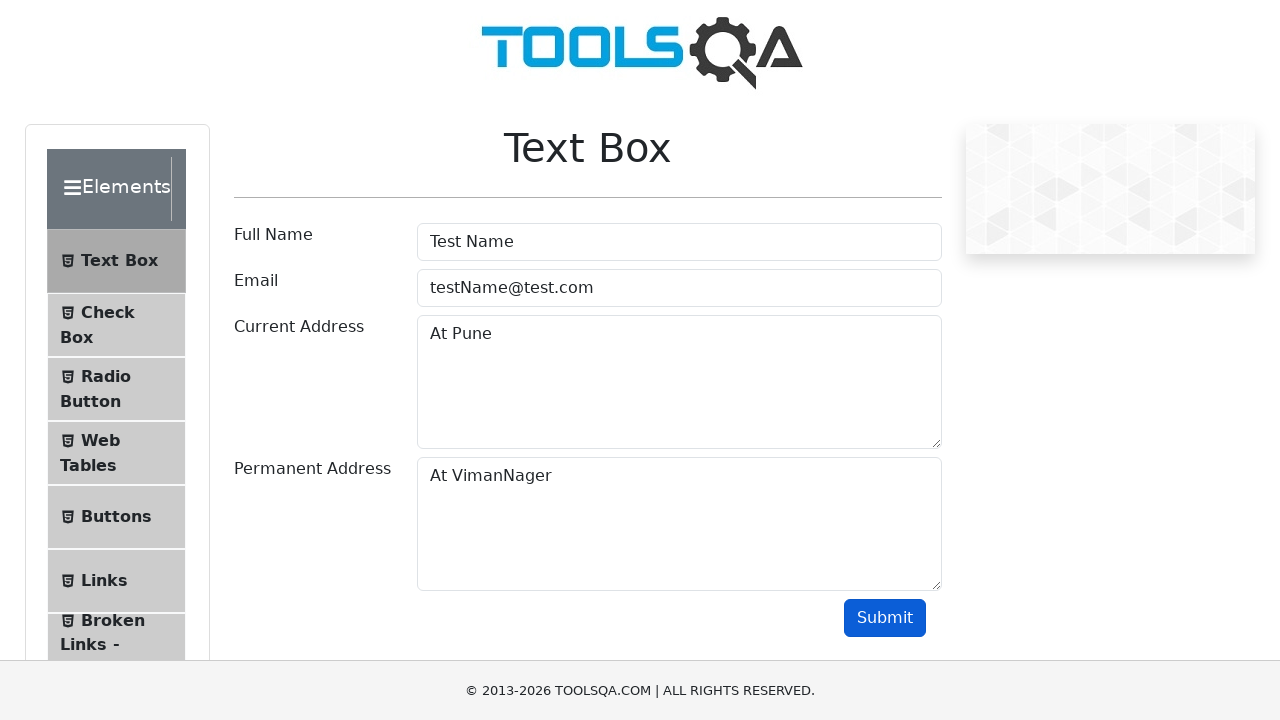

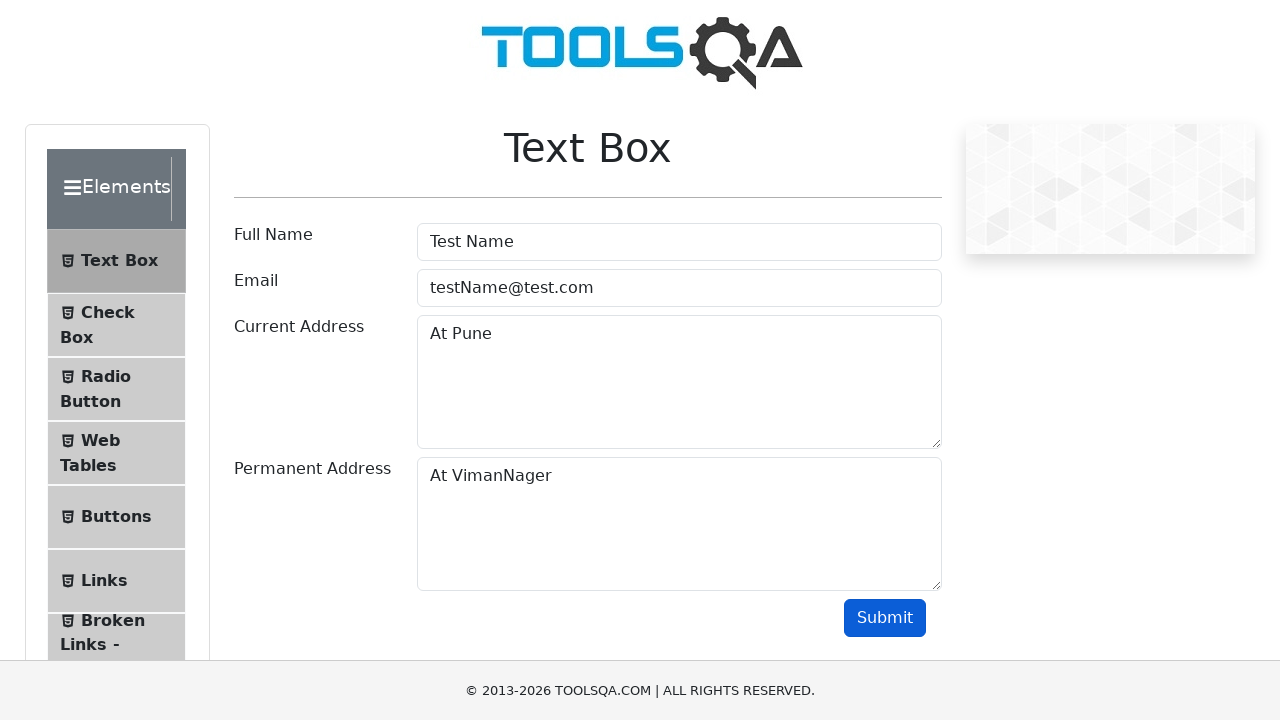